Tests alert dialog handling by navigating to Alerts section, triggering an alert, and accepting it

Starting URL: http://85.192.34.140:8081/

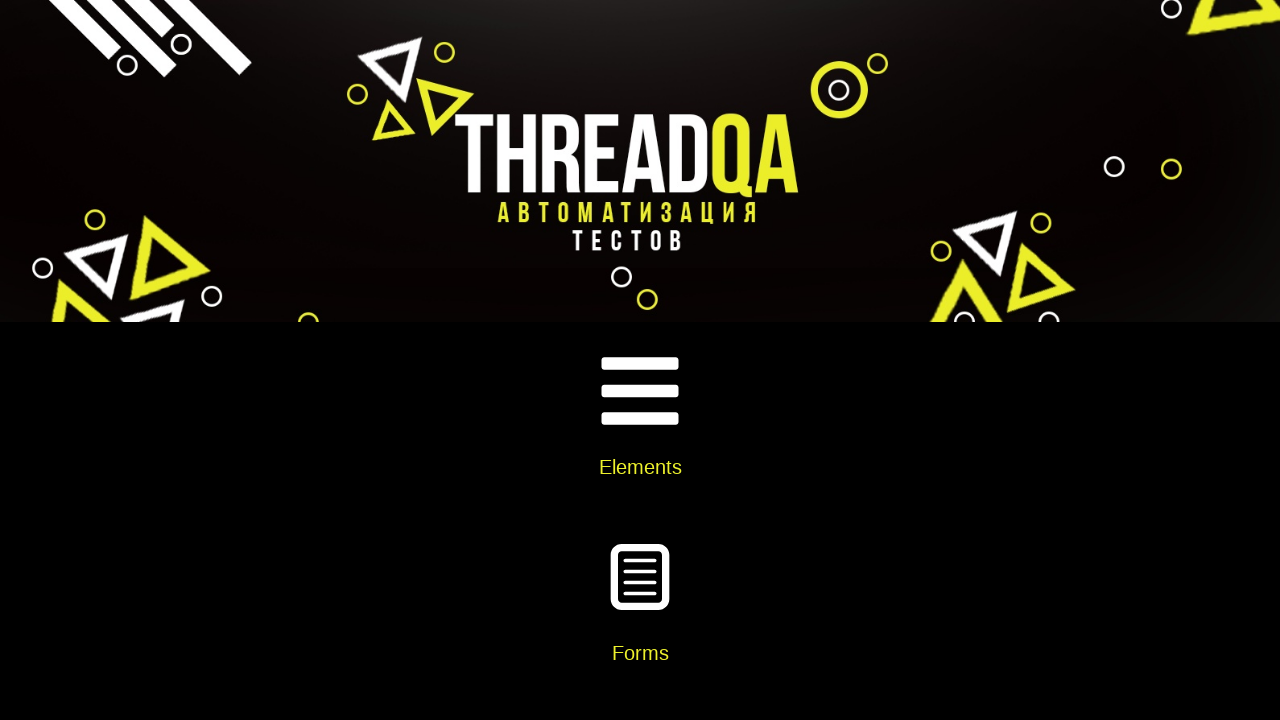

Clicked on 'Alerts, Frame' section at (640, 360) on internal:text="Alerts, Frame"i >> nth=0
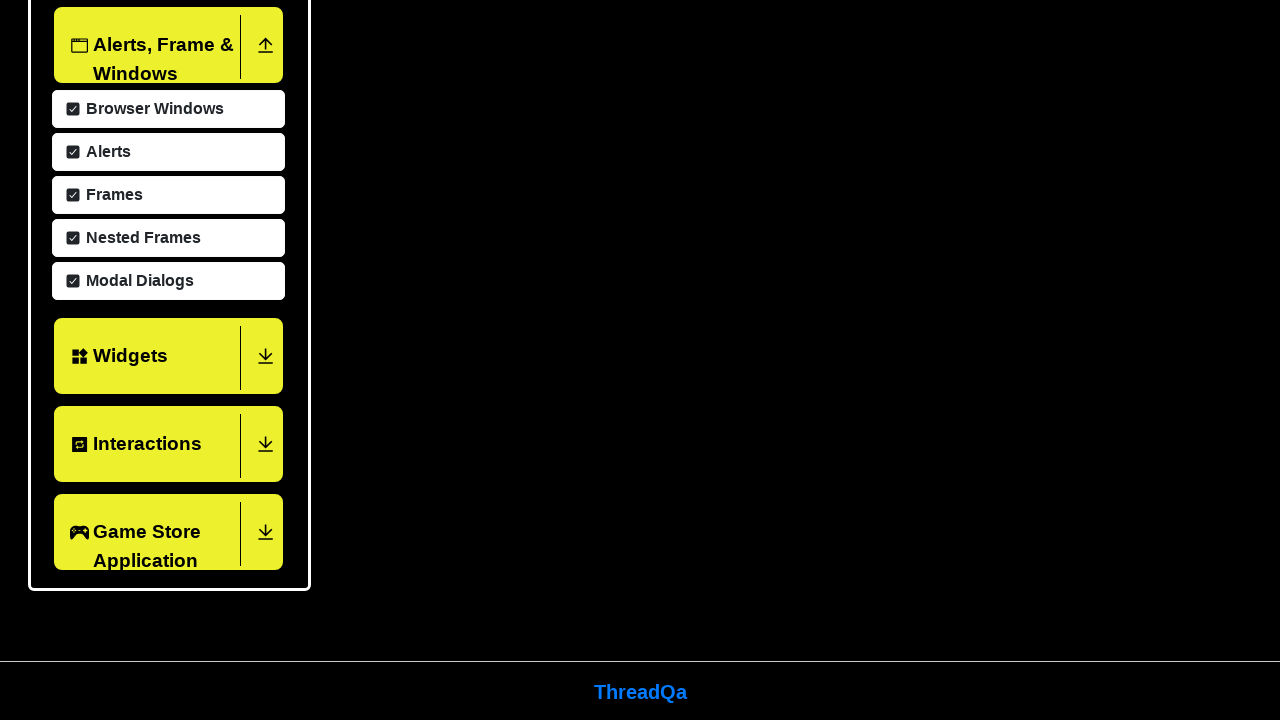

Clicked on 'Alerts' menu item at (106, 150) on xpath=//*[@id='item-1']//following::span[text()='Alerts']
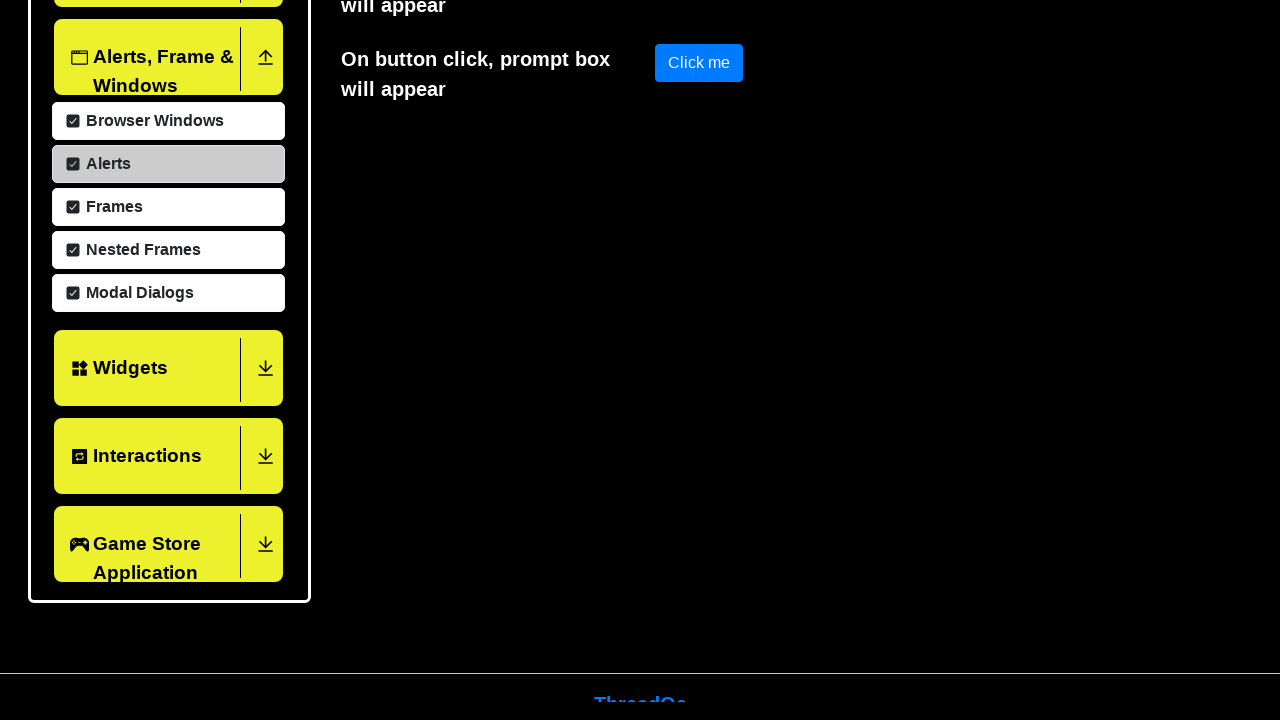

Set up dialog handler to accept alerts
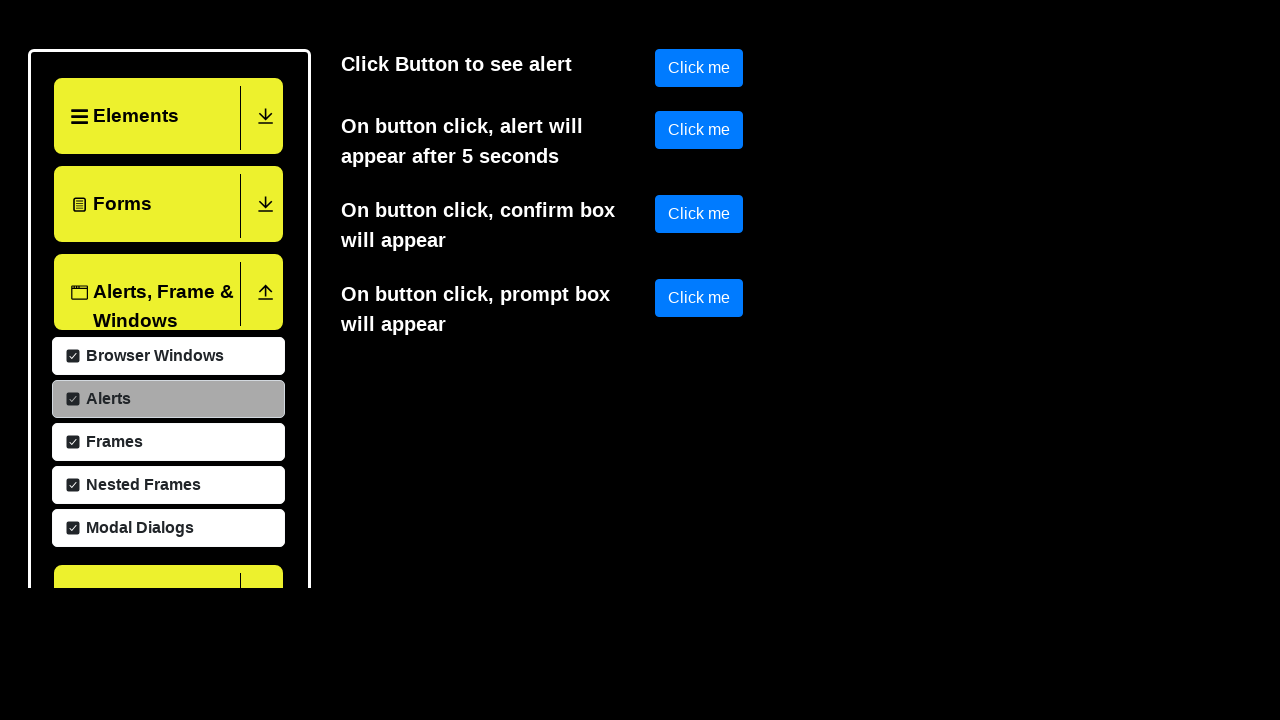

Clicked alert button to trigger alert dialog at (699, 360) on [id=alertButton]
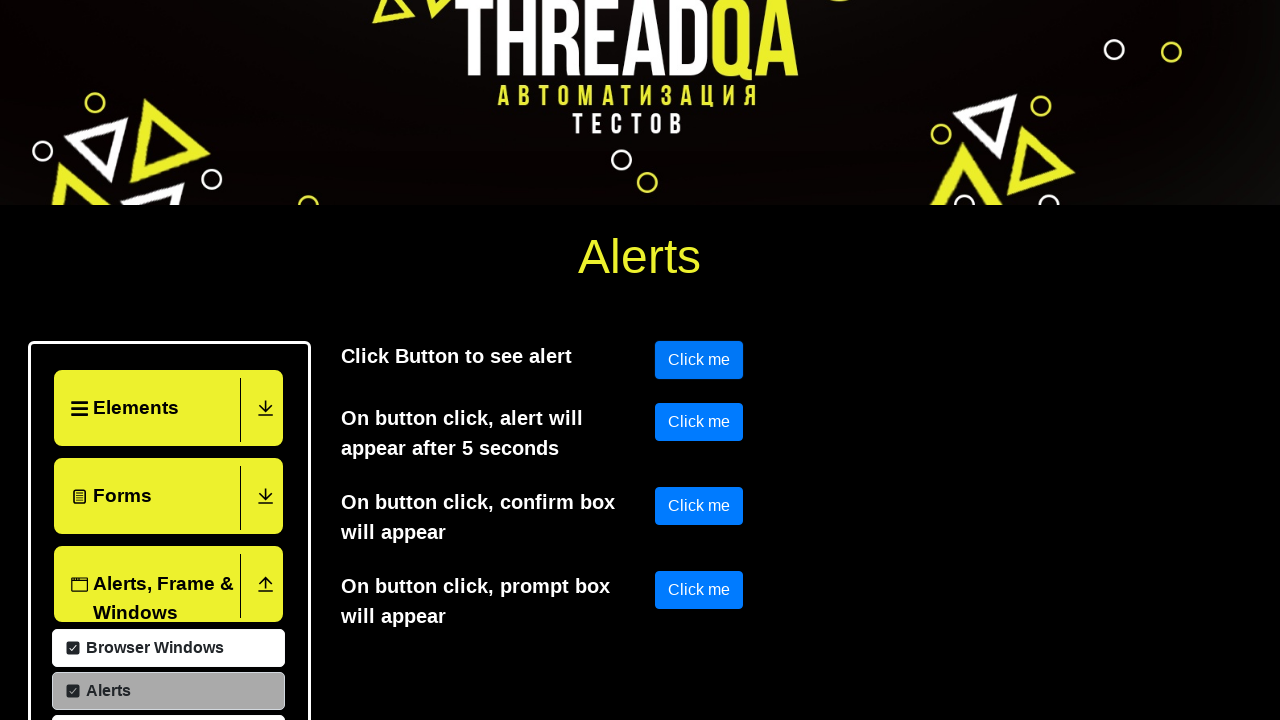

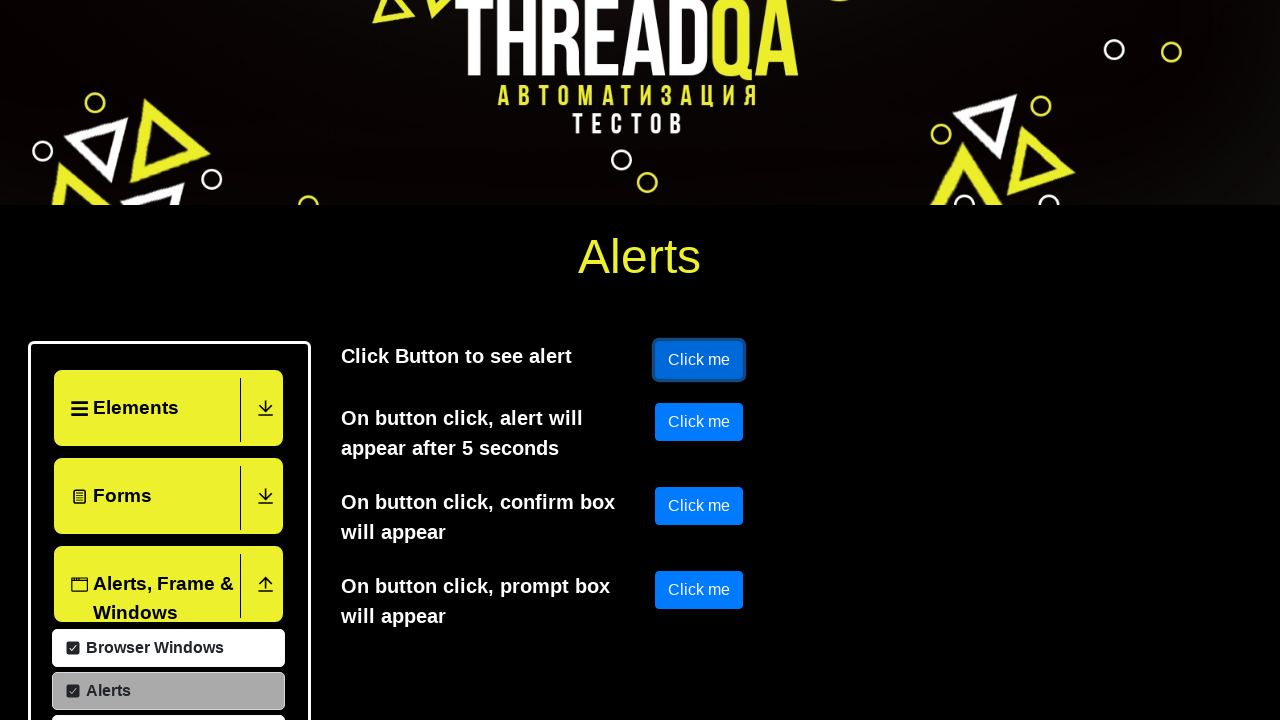